Tests file download functionality by clicking a download link and verifying the download completes

Starting URL: https://testcenter.techproeducation.com/index.php?page=file-download

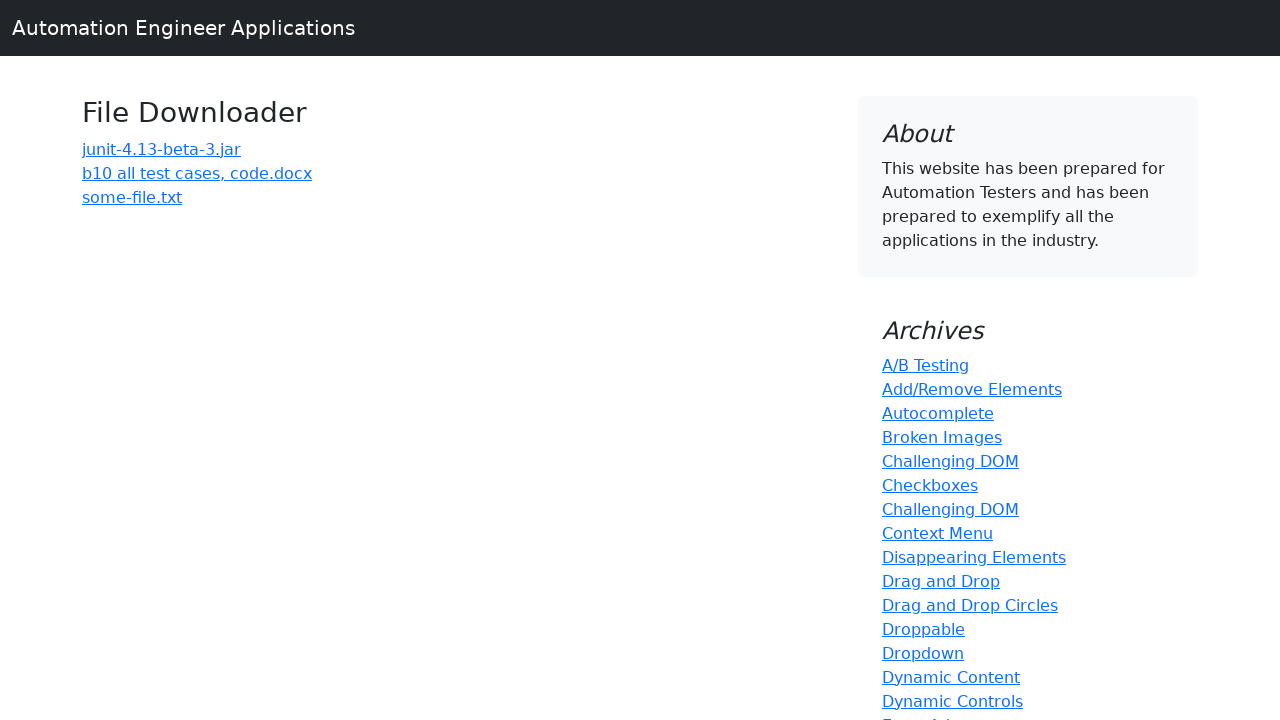

Navigated to file download test page
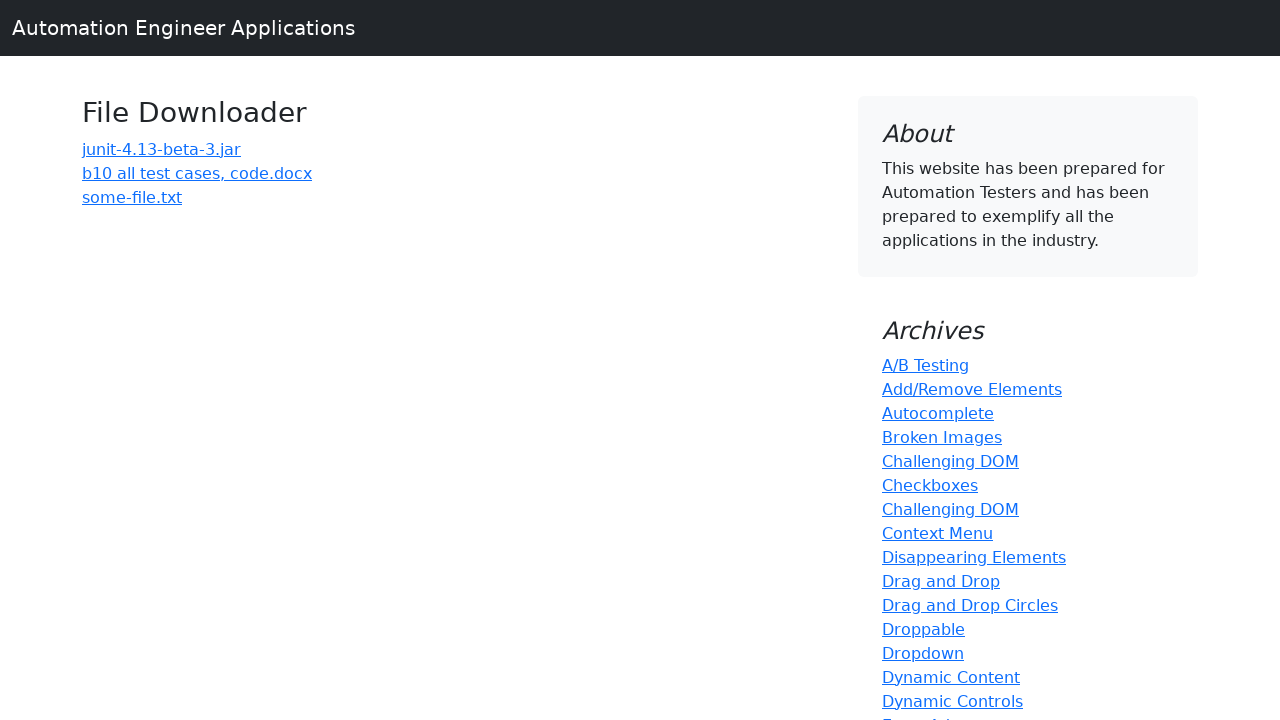

Clicked download link for 'b10 all test cases' at (197, 173) on text=b10 all test cases
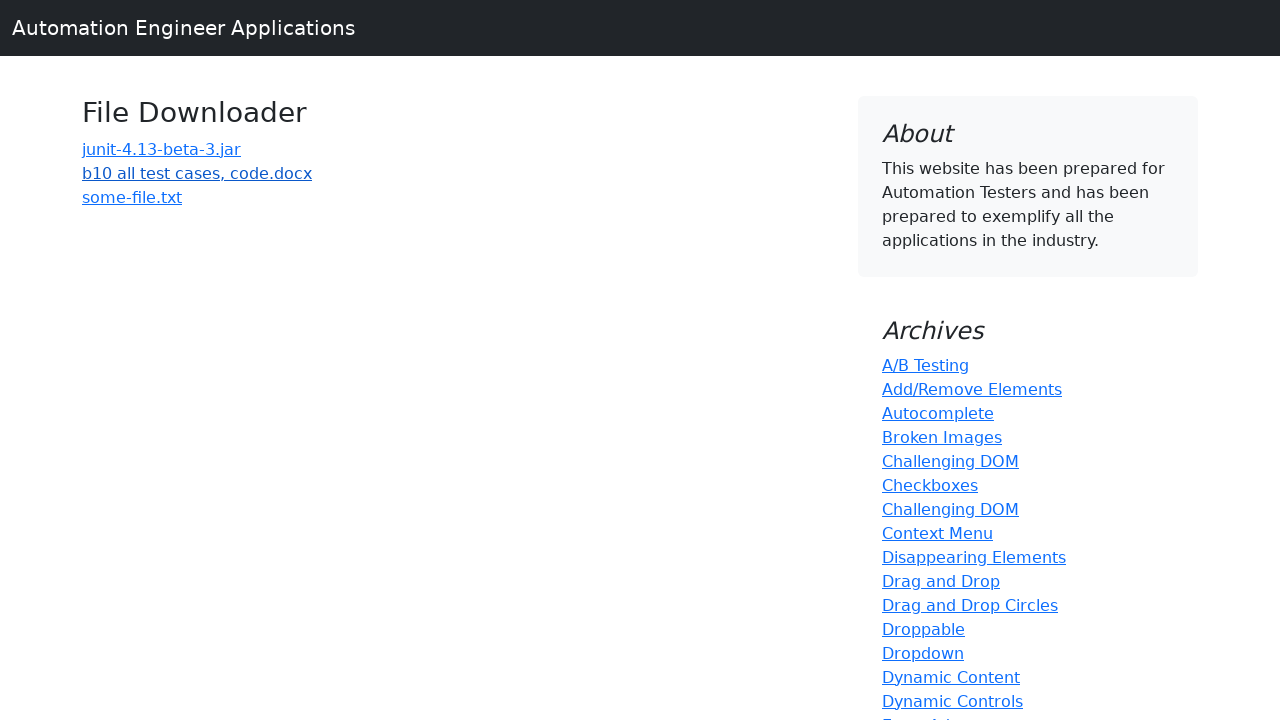

File download completed successfully at (197, 173) on text=b10 all test cases
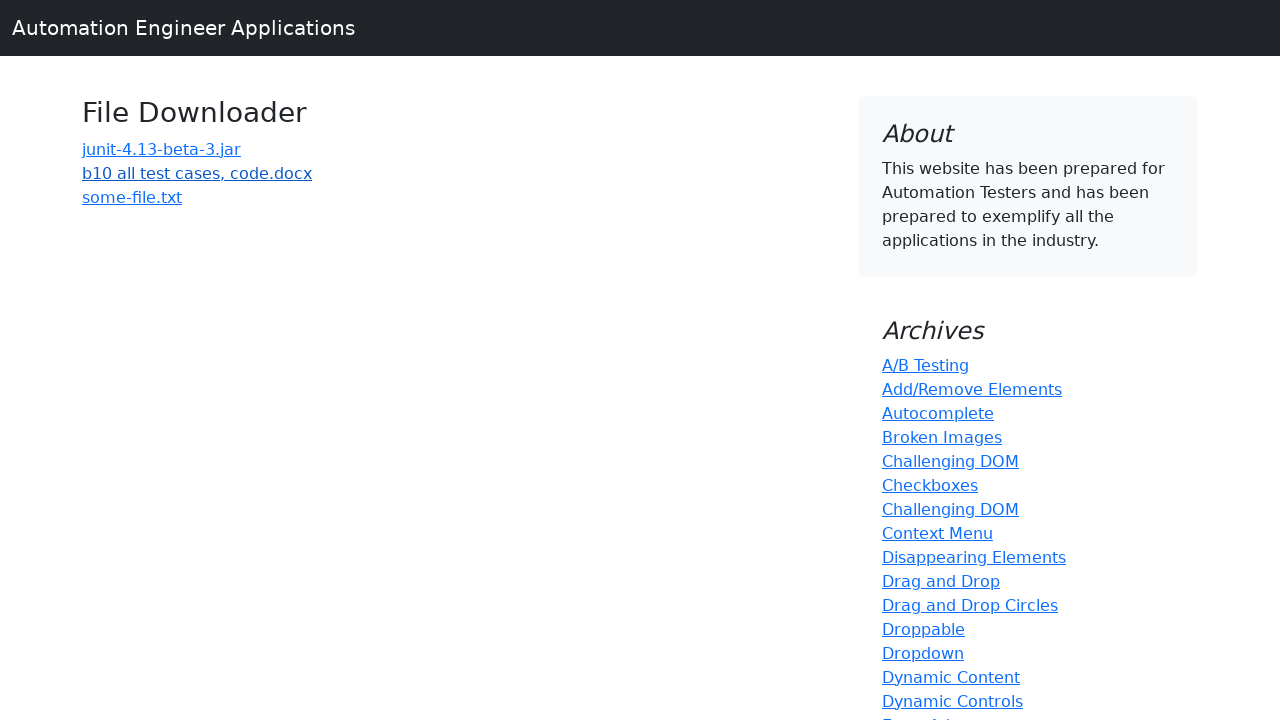

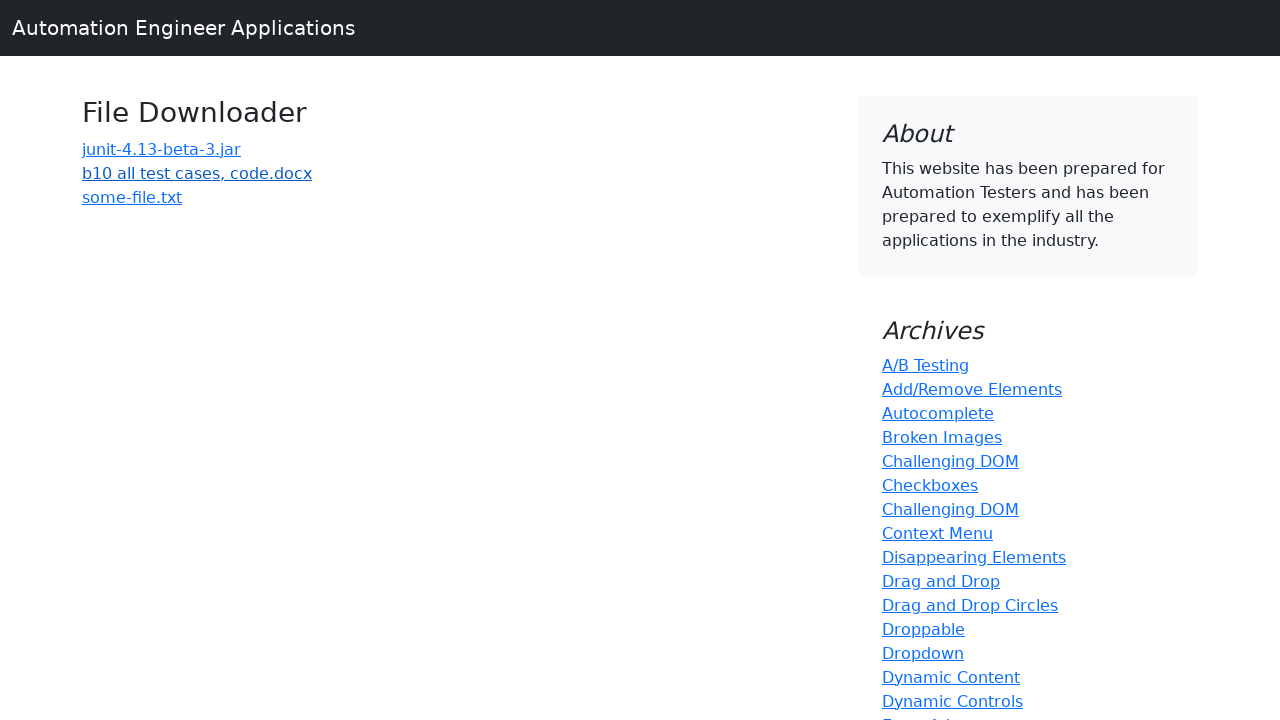